Tests a flashcard editor by filling in question and solution input fields multiple times, simulating creating flashcards on the page.

Starting URL: https://rolandos.net/flashcards/editor.html?language=1

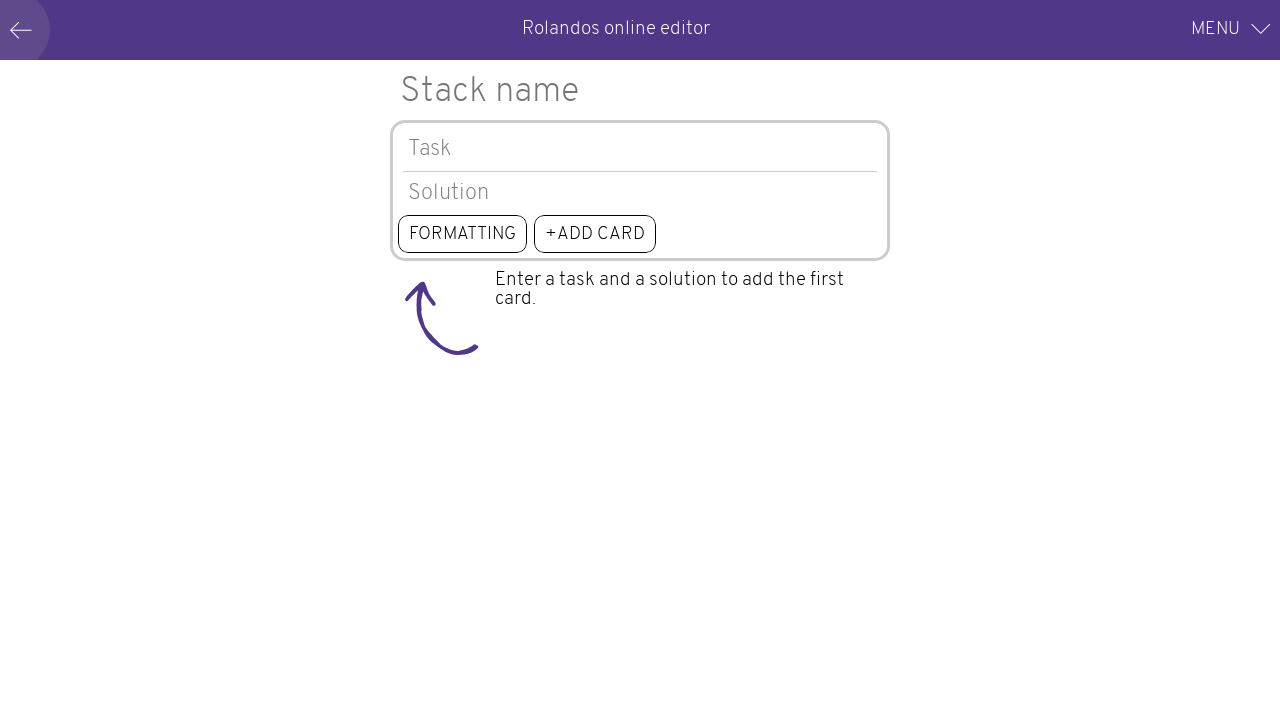

Filled question input with 'What is the capital of France?' on #mainQuestionInput
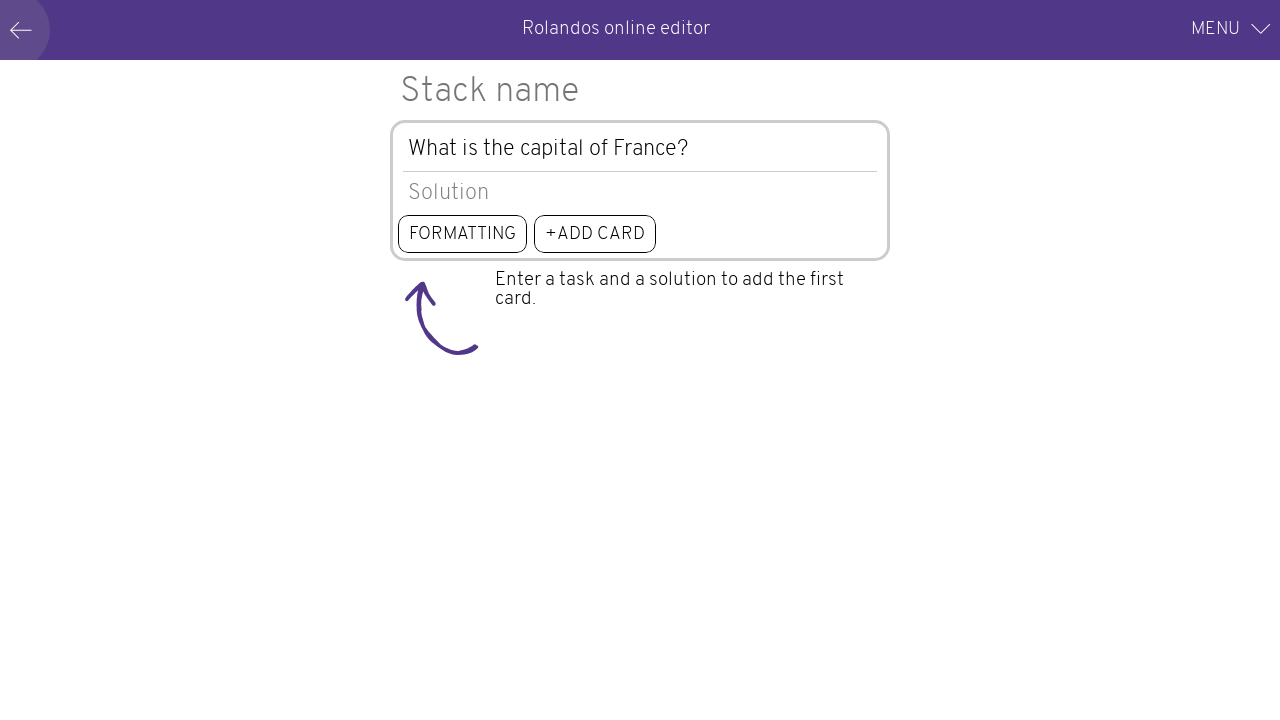

Pressed Tab to move to solution input field on #mainQuestionInput
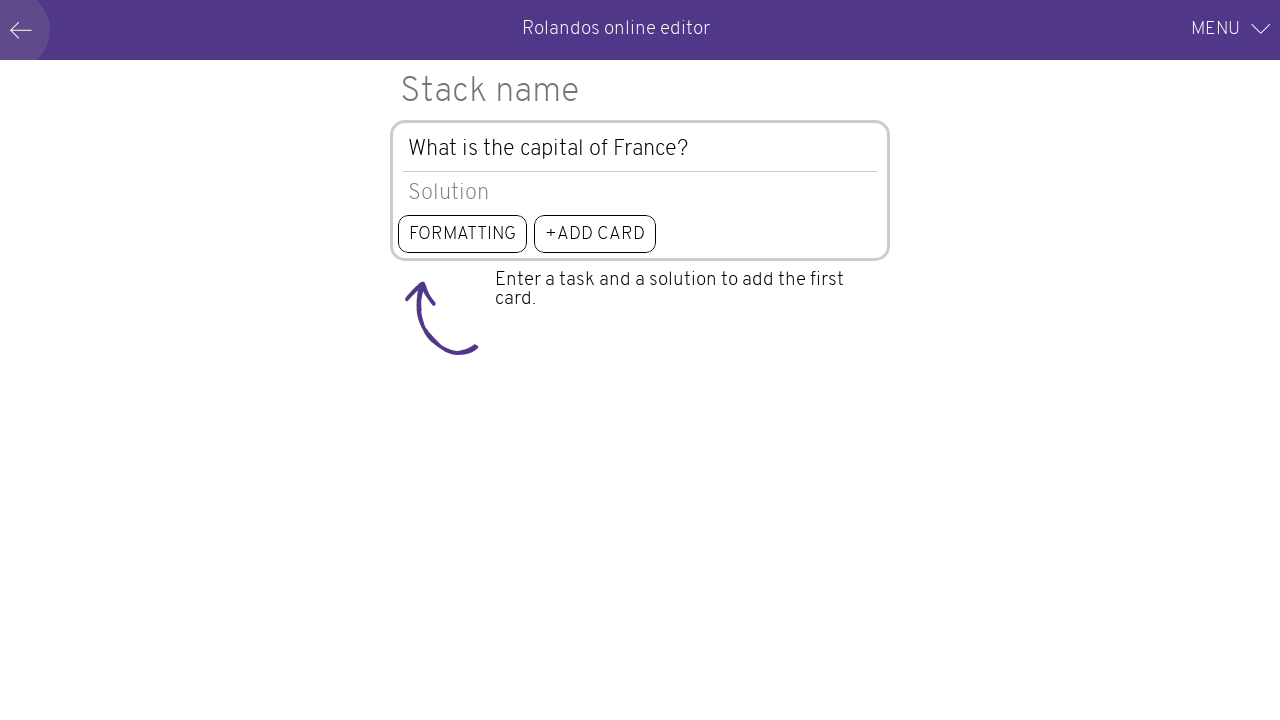

Filled solution input with 'Paris' on #mainSolutionInput
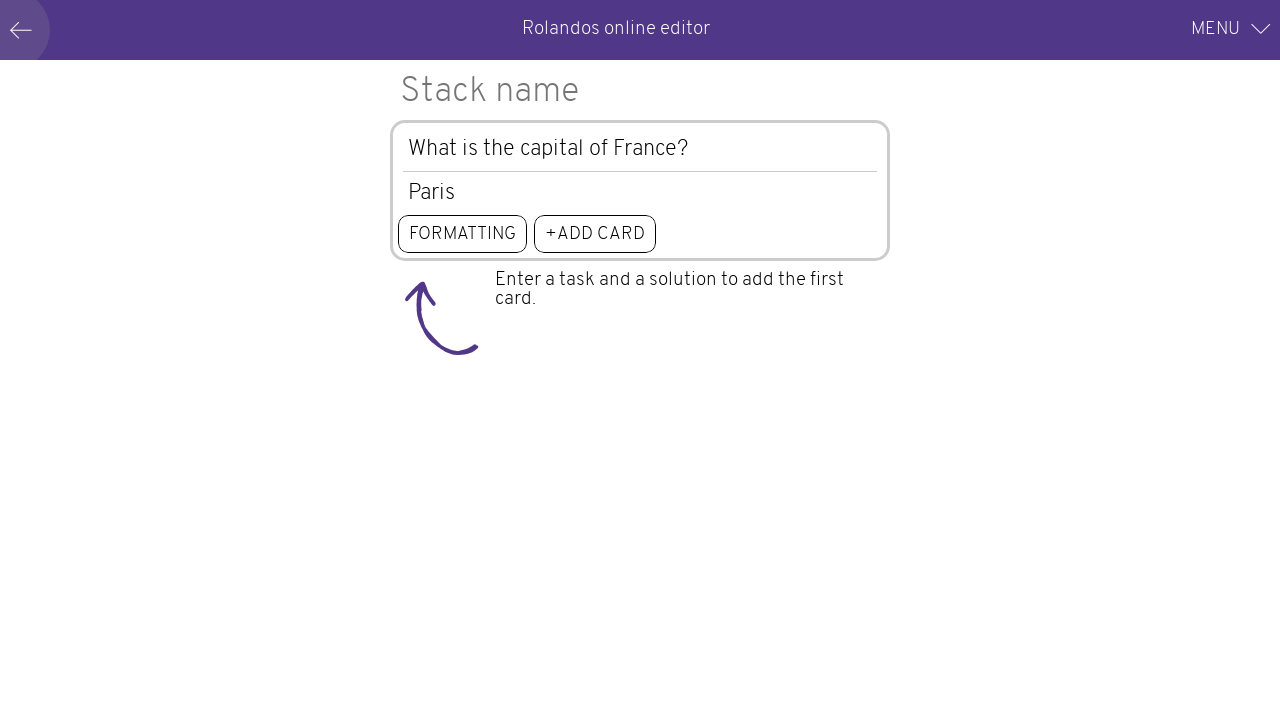

Pressed Enter to create flashcard on #mainSolutionInput
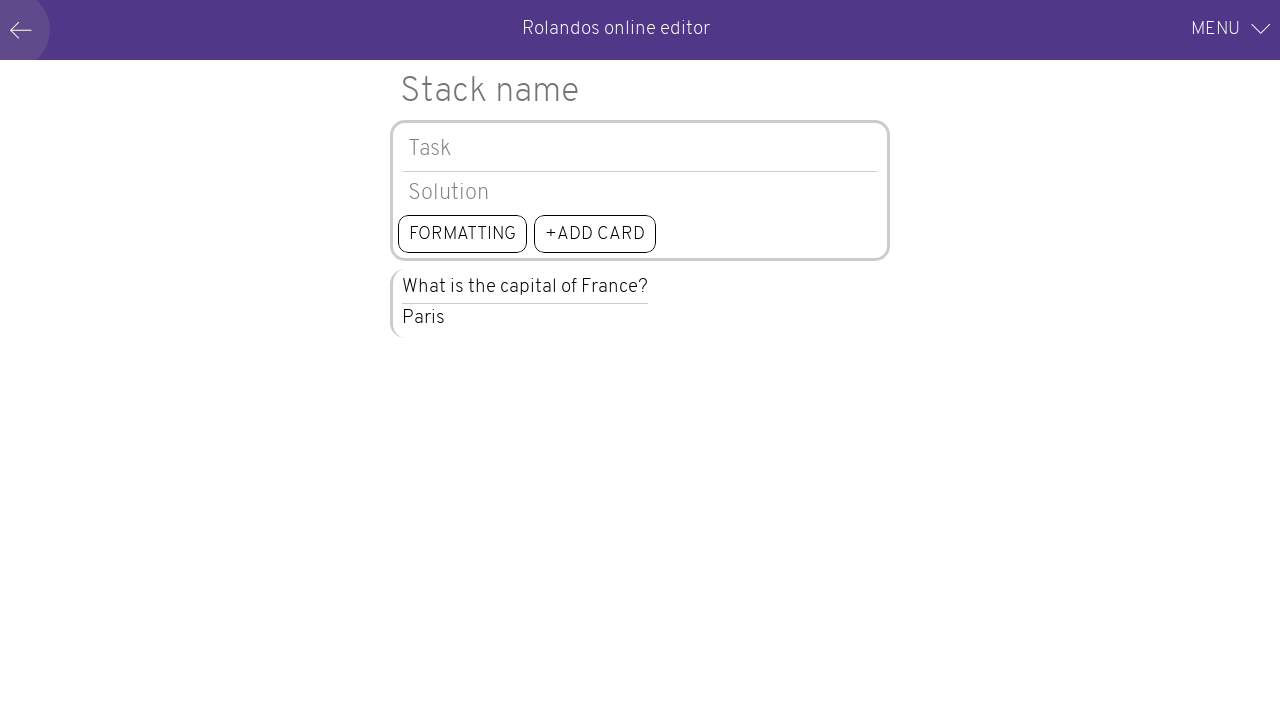

Waited 500ms before next flashcard entry
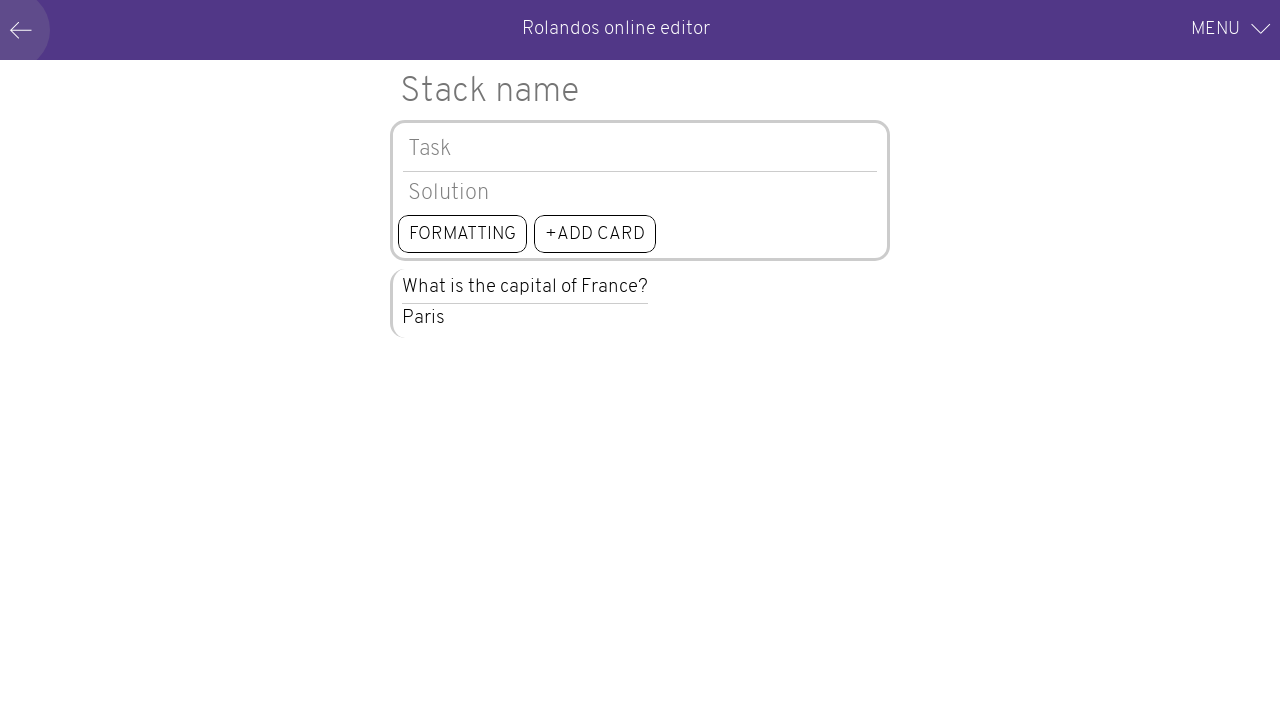

Filled question input with 'What is 2 + 2?' on #mainQuestionInput
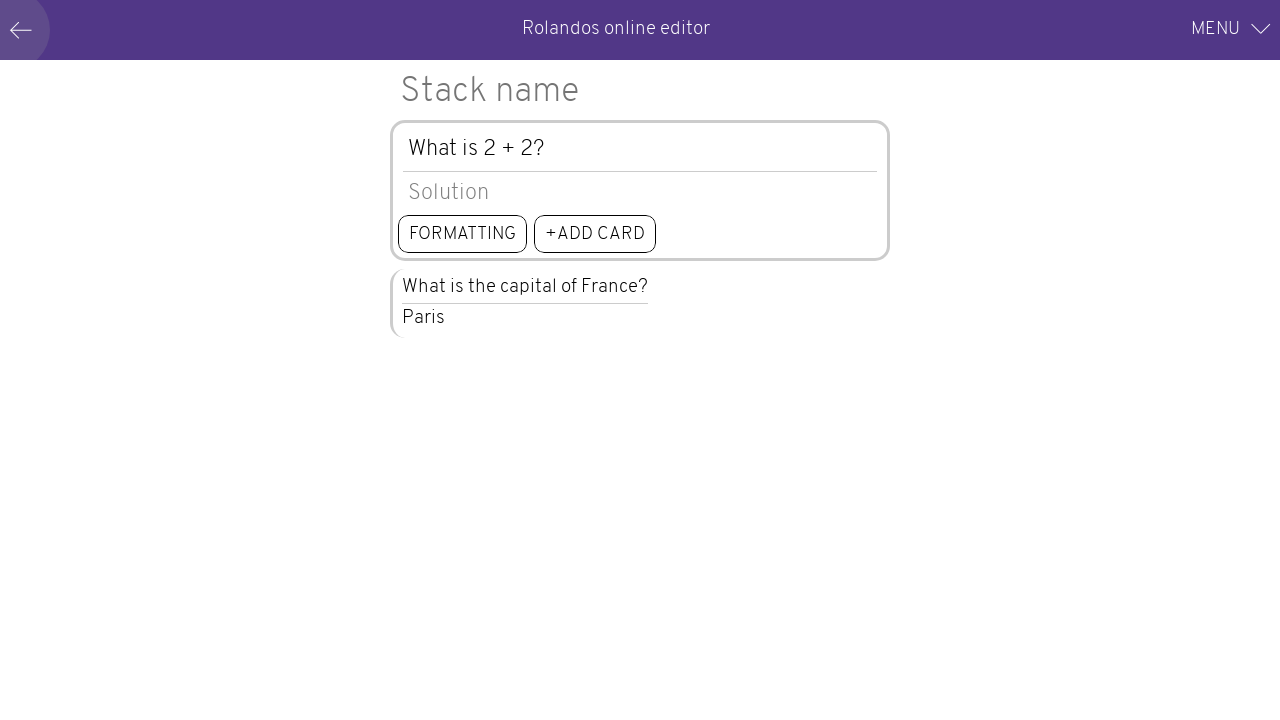

Pressed Tab to move to solution input field on #mainQuestionInput
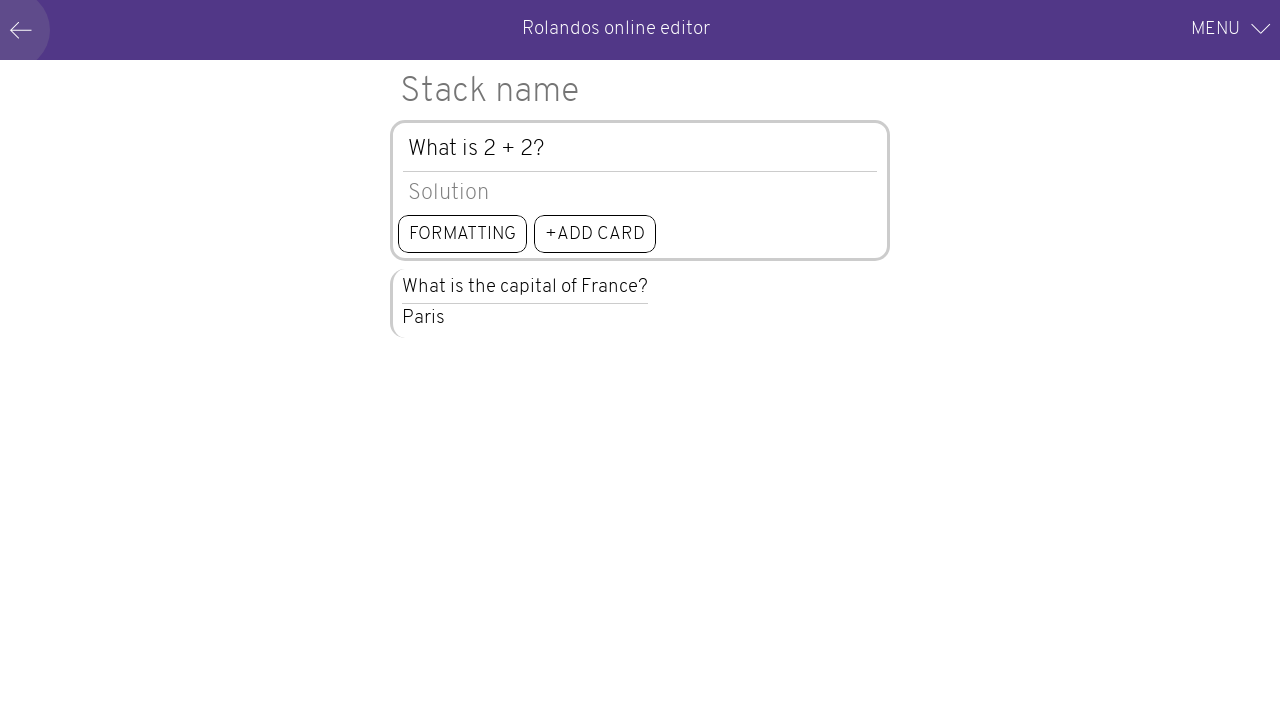

Filled solution input with '4' on #mainSolutionInput
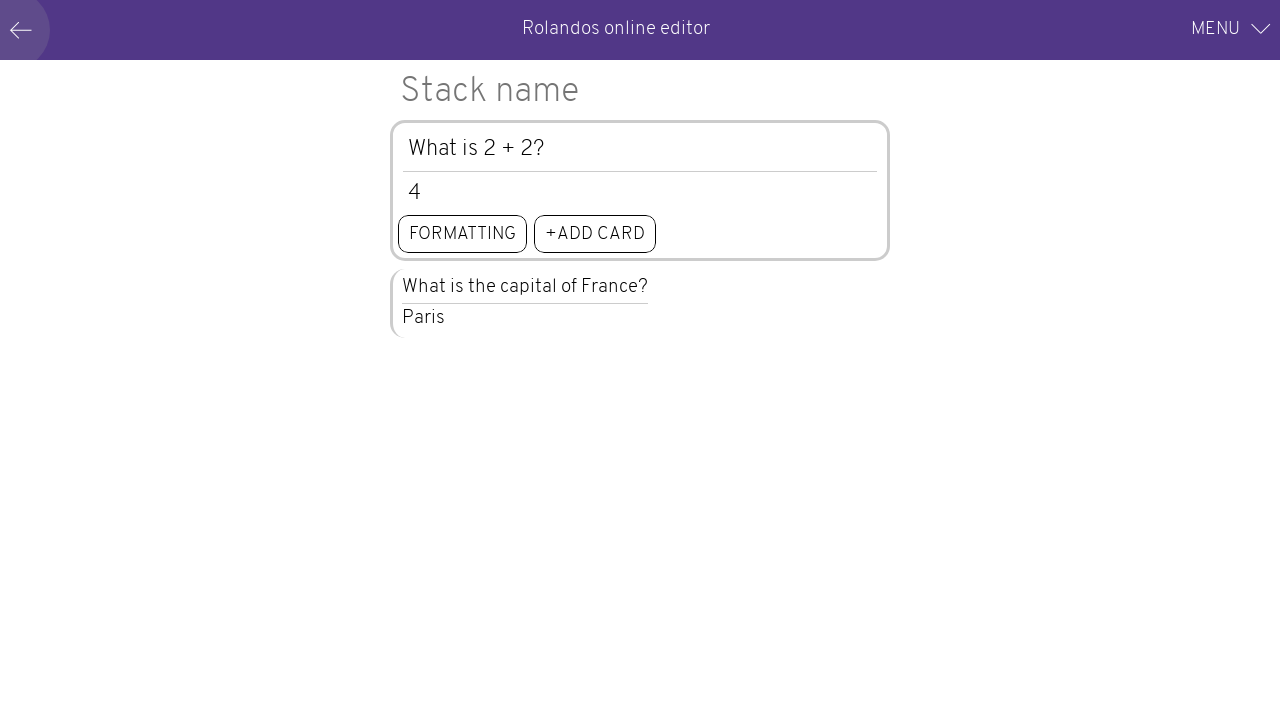

Pressed Enter to create flashcard on #mainSolutionInput
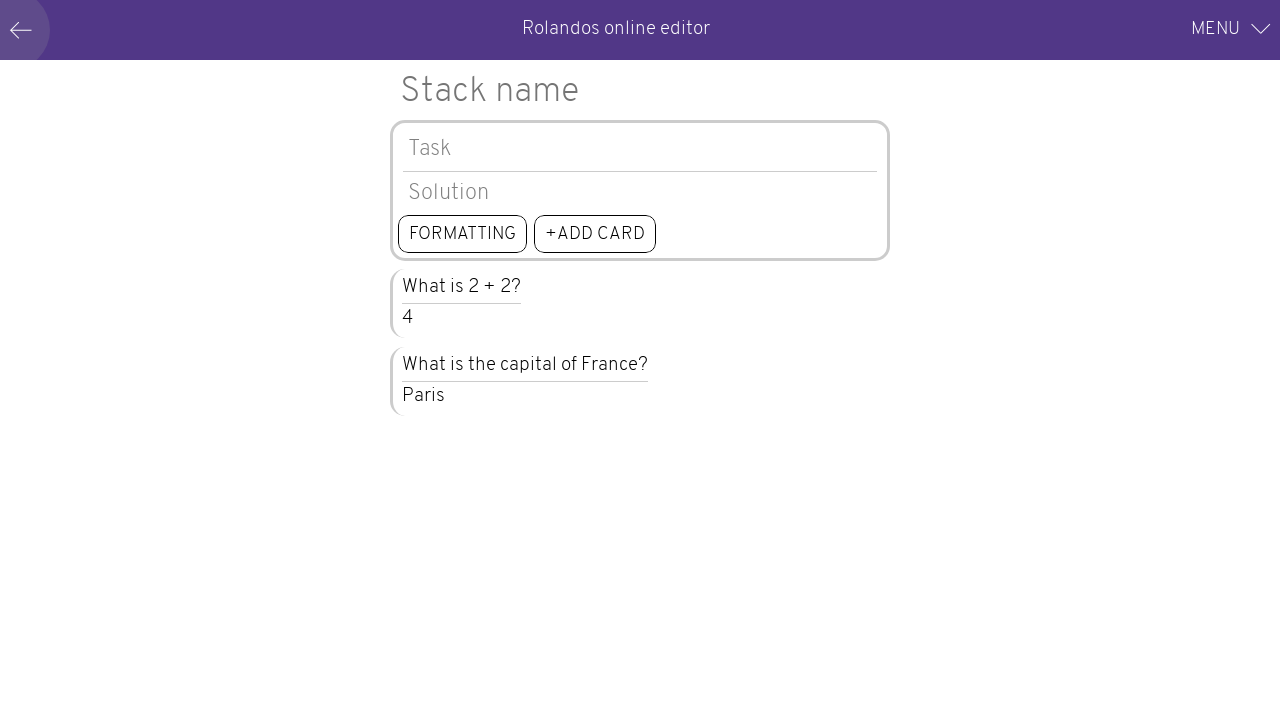

Waited 500ms before next flashcard entry
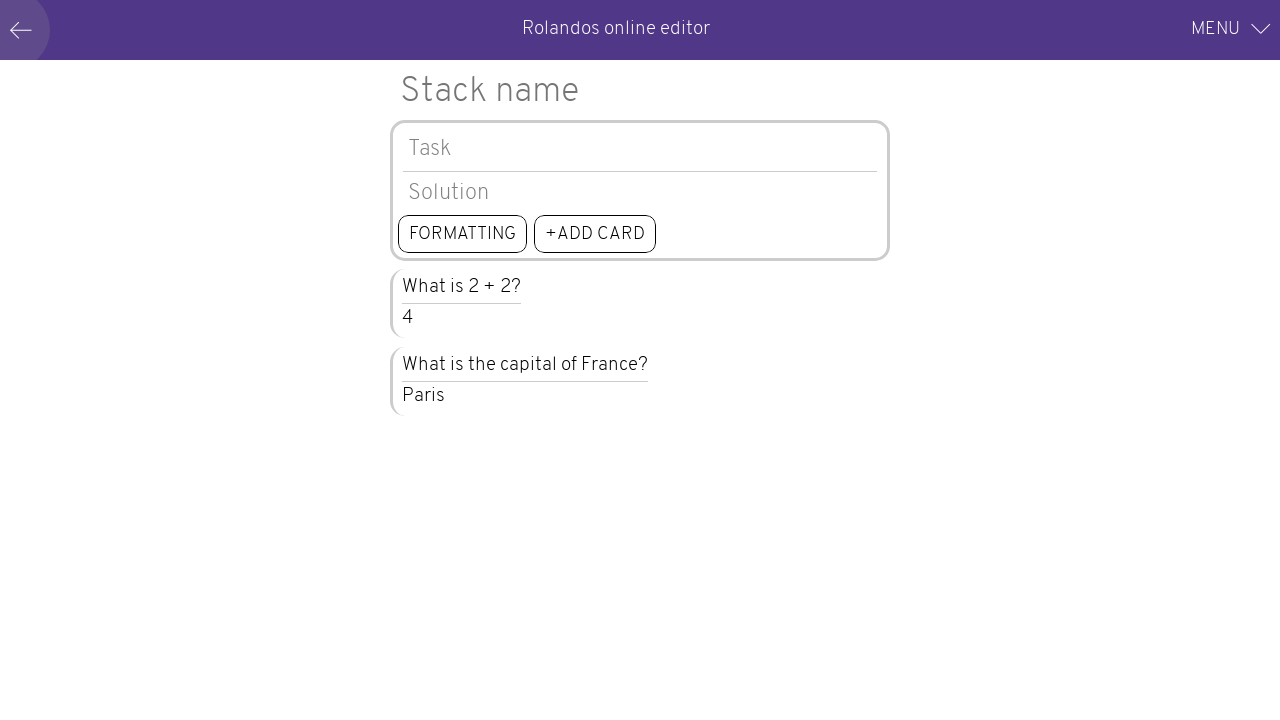

Filled question input with 'Who wrote Romeo and Juliet?' on #mainQuestionInput
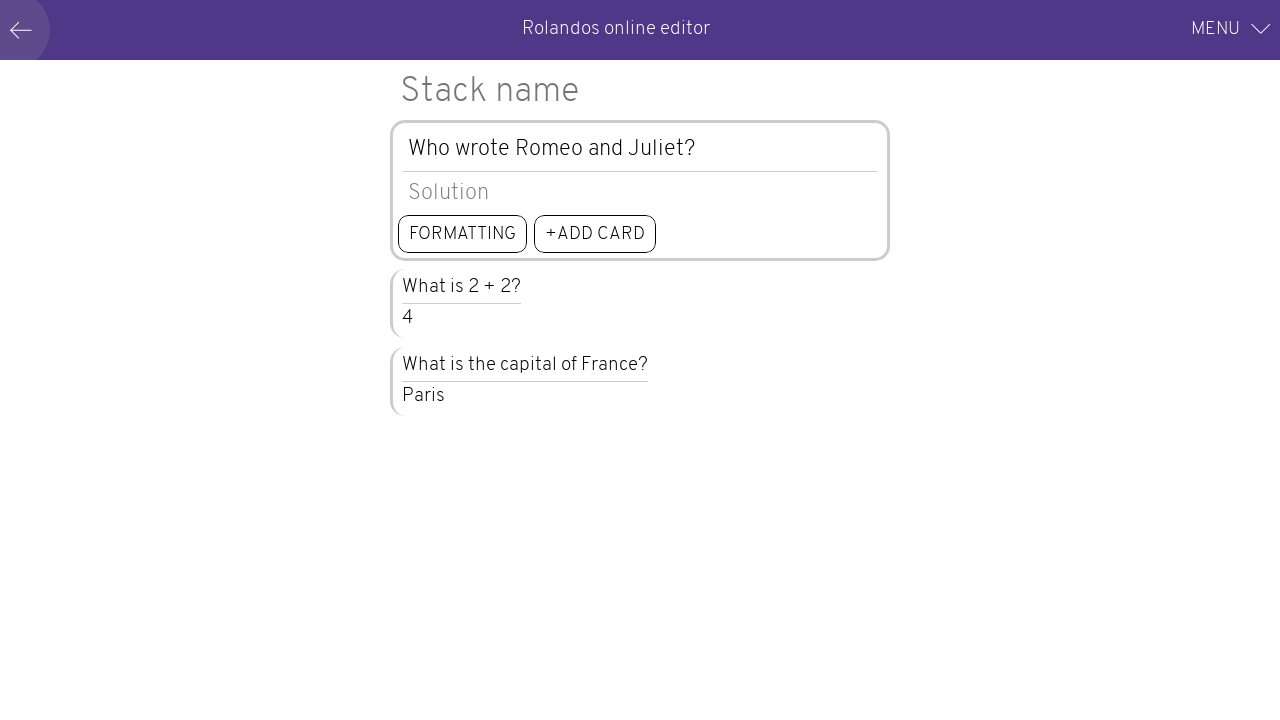

Pressed Tab to move to solution input field on #mainQuestionInput
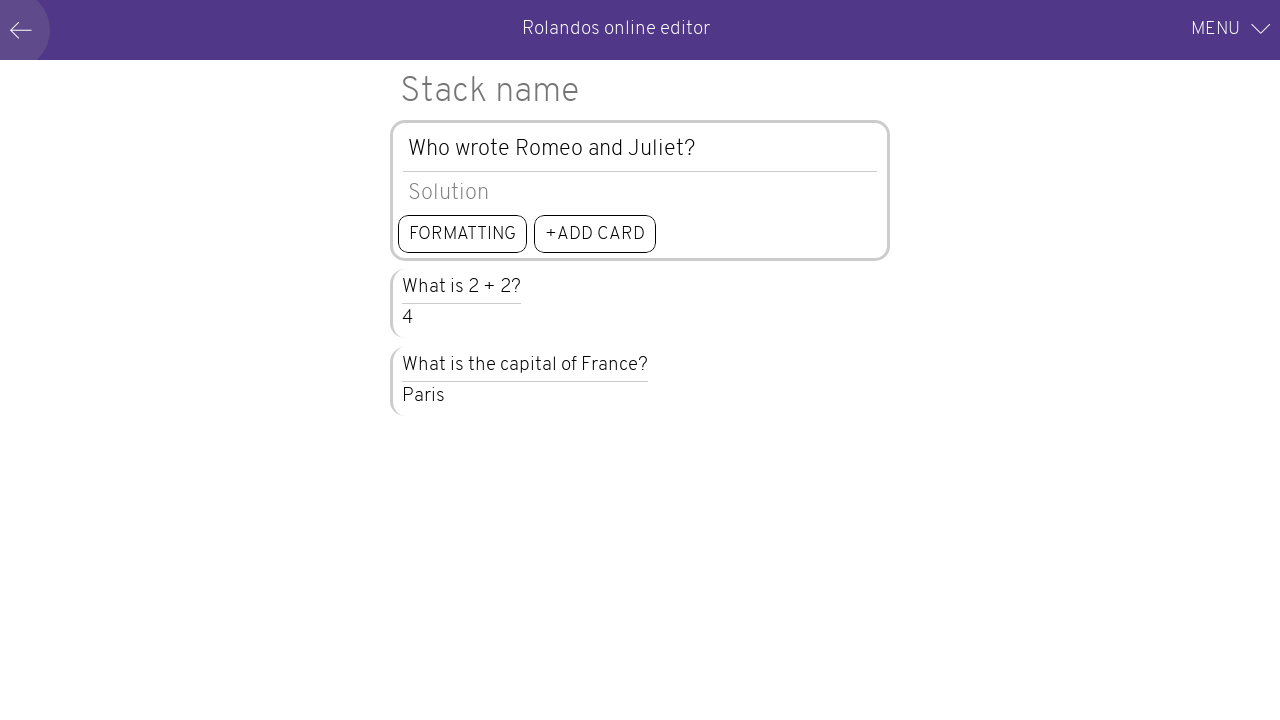

Filled solution input with 'William Shakespeare' on #mainSolutionInput
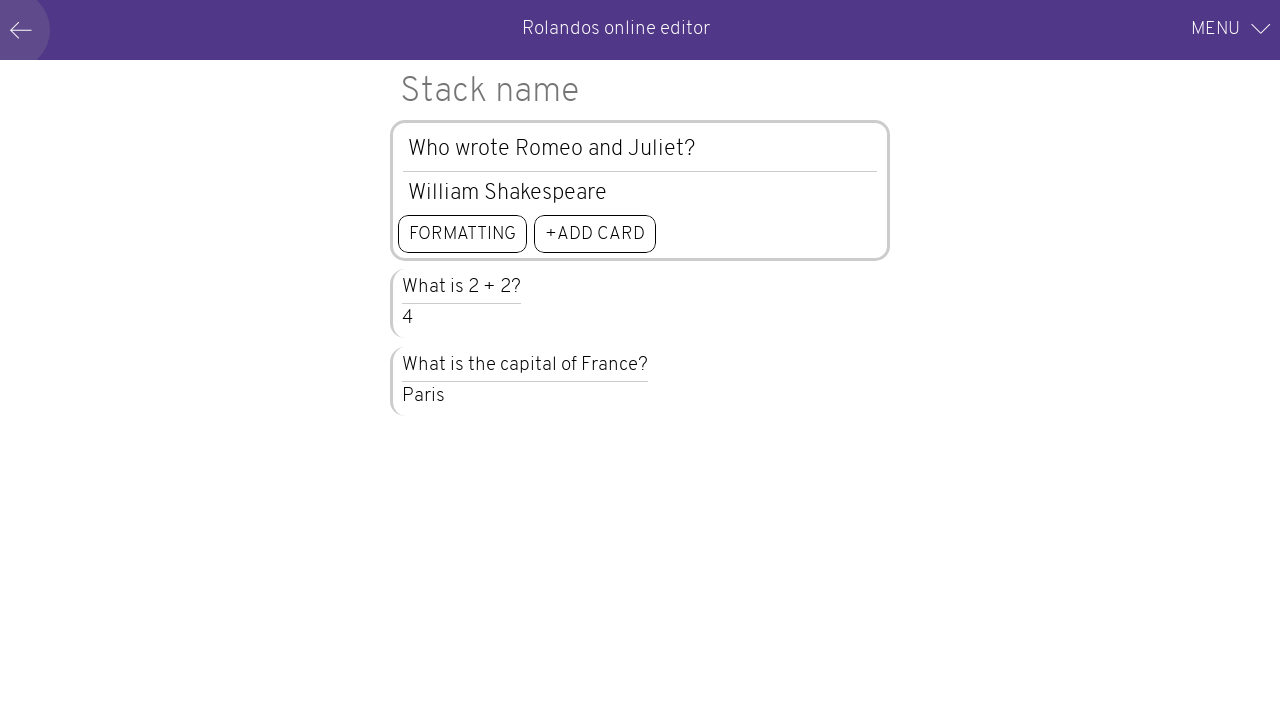

Pressed Enter to create flashcard on #mainSolutionInput
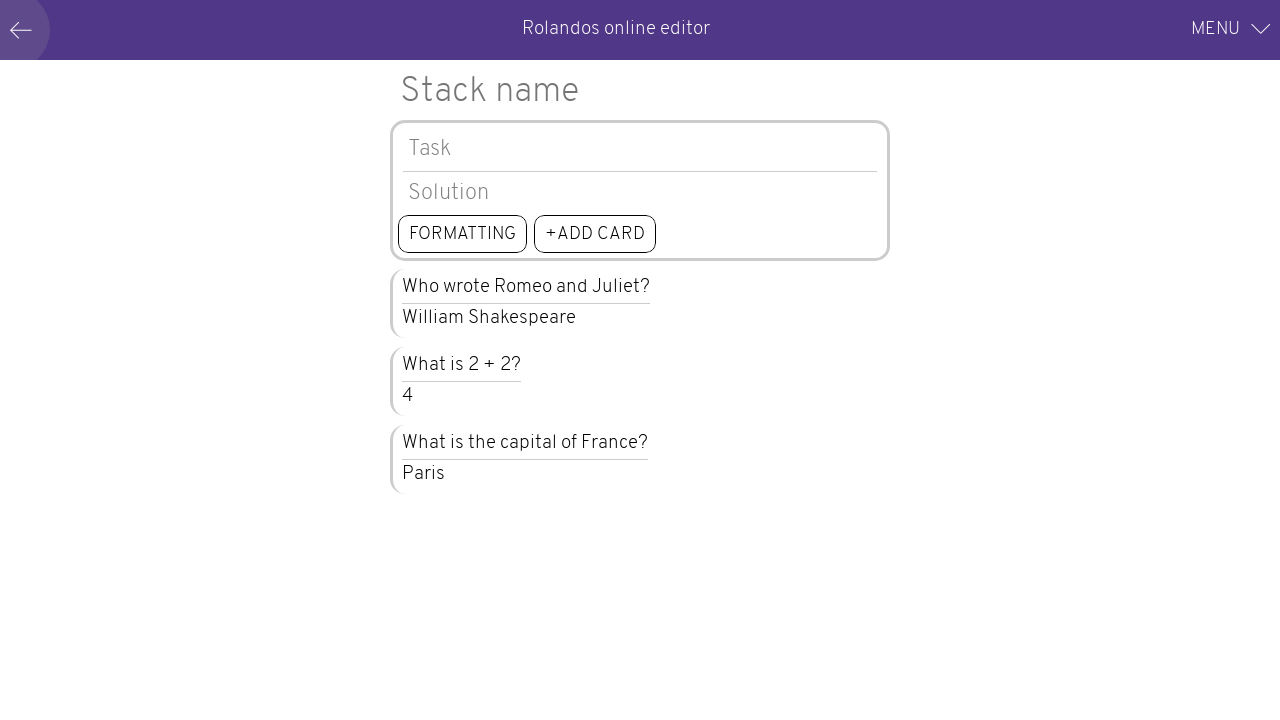

Waited 500ms before next flashcard entry
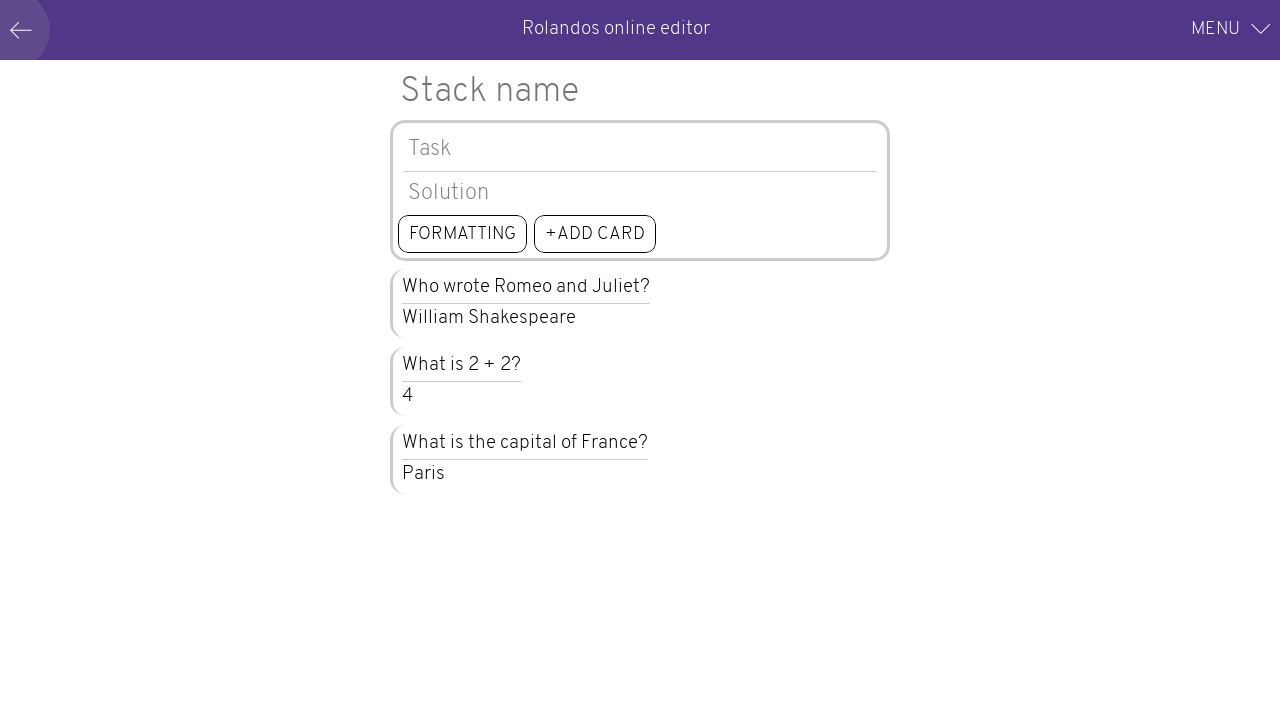

Filled question input with 'What is the chemical symbol for water?' on #mainQuestionInput
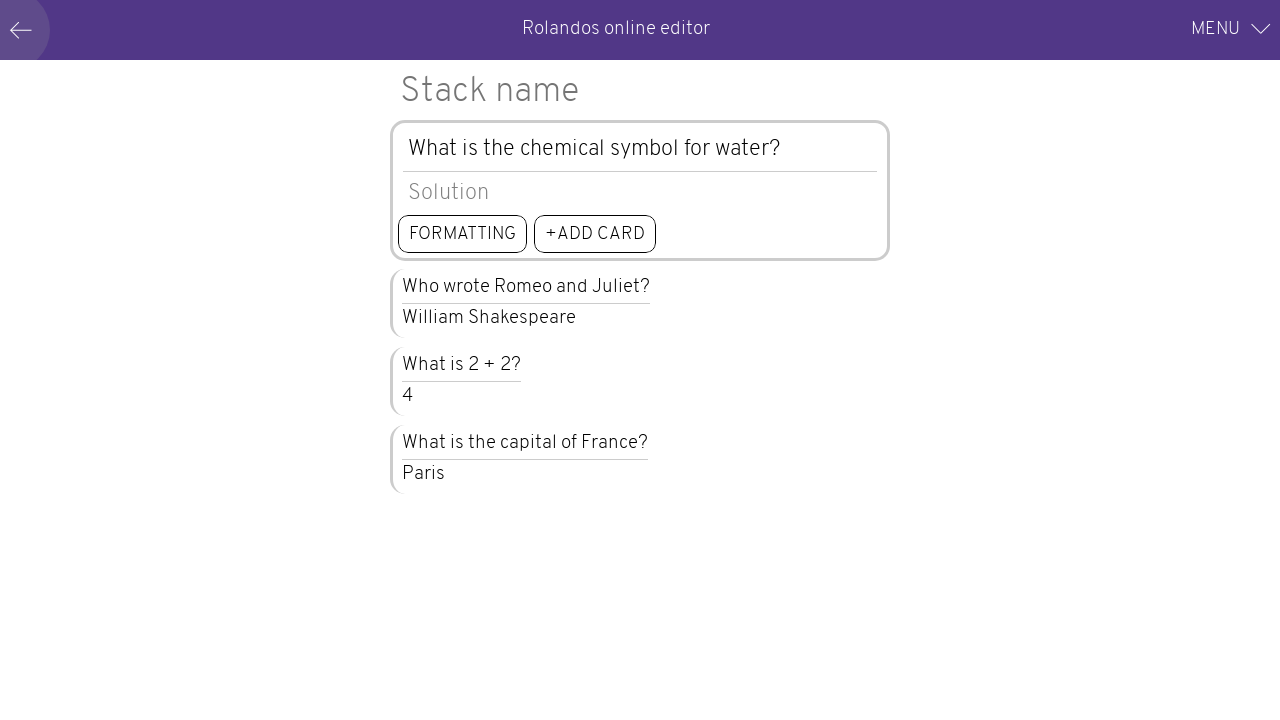

Pressed Tab to move to solution input field on #mainQuestionInput
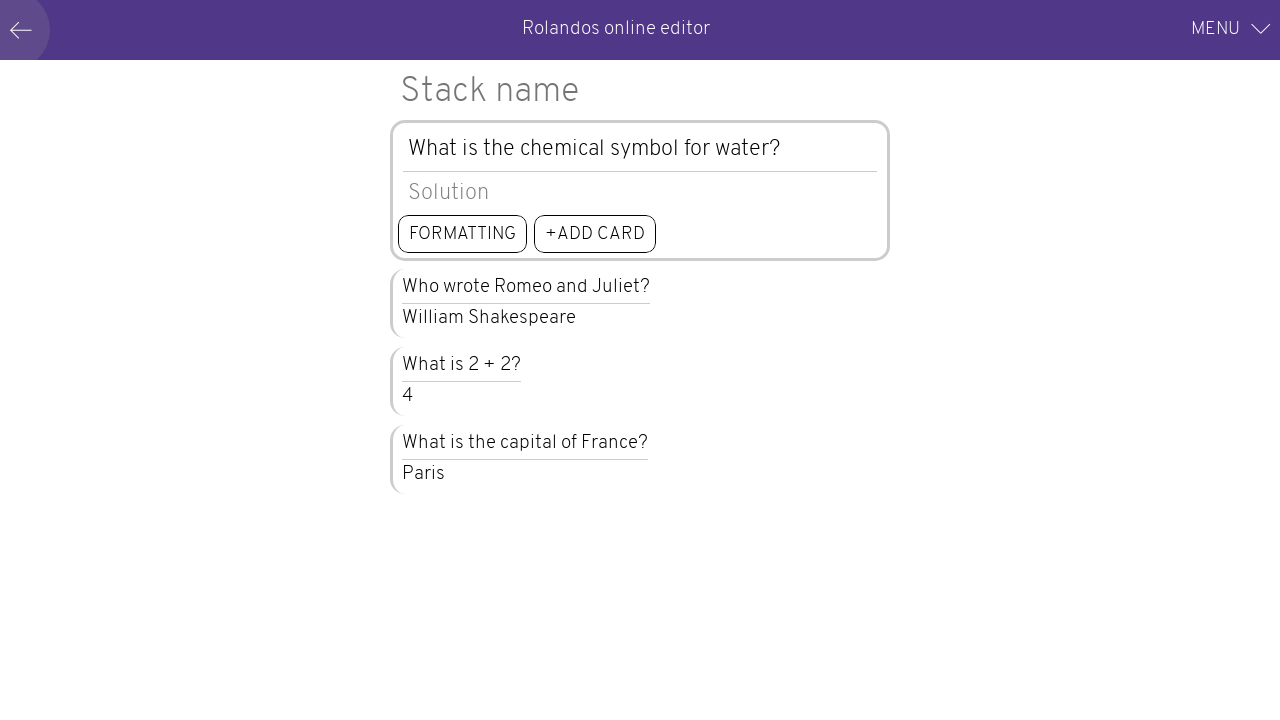

Filled solution input with 'H2O' on #mainSolutionInput
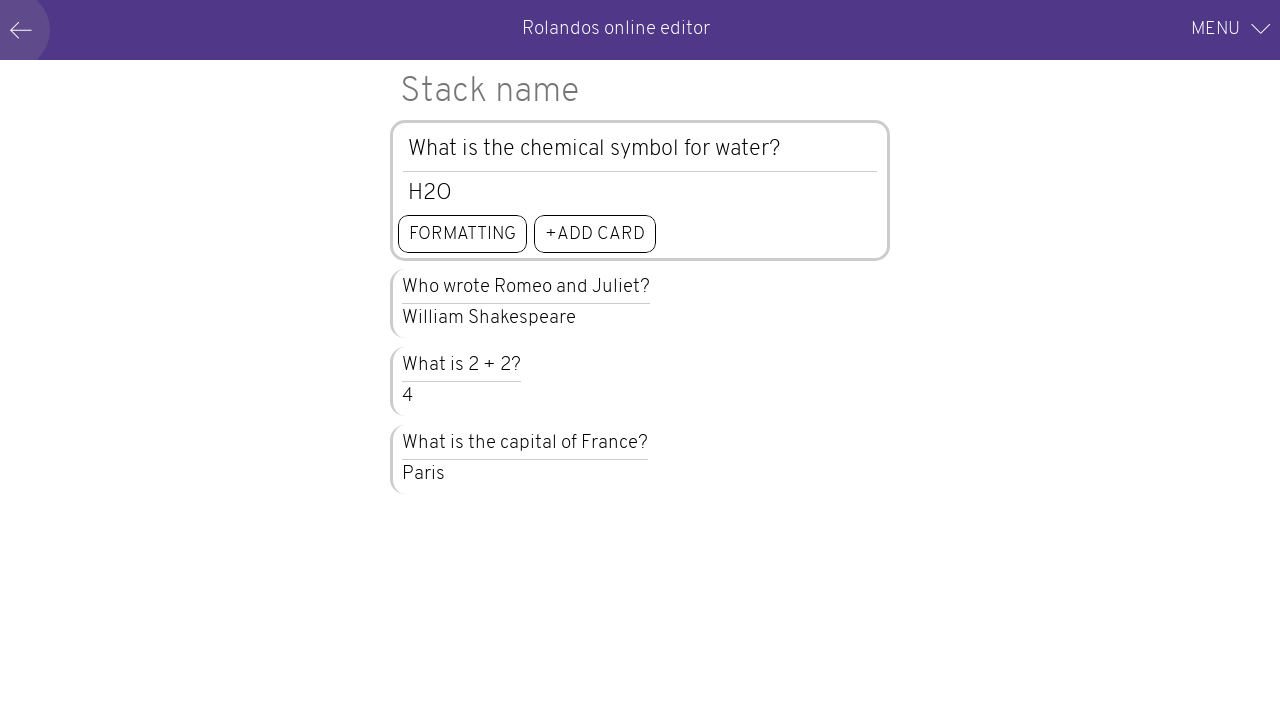

Pressed Enter to create flashcard on #mainSolutionInput
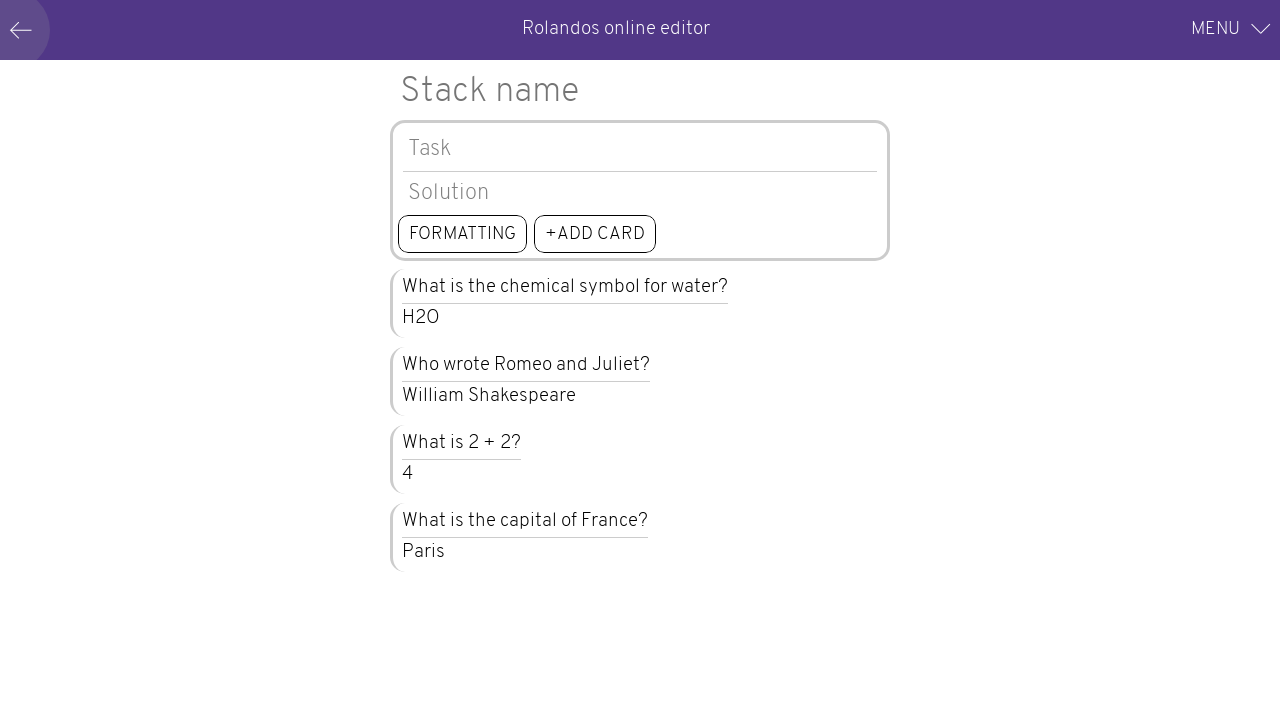

Waited 500ms before next flashcard entry
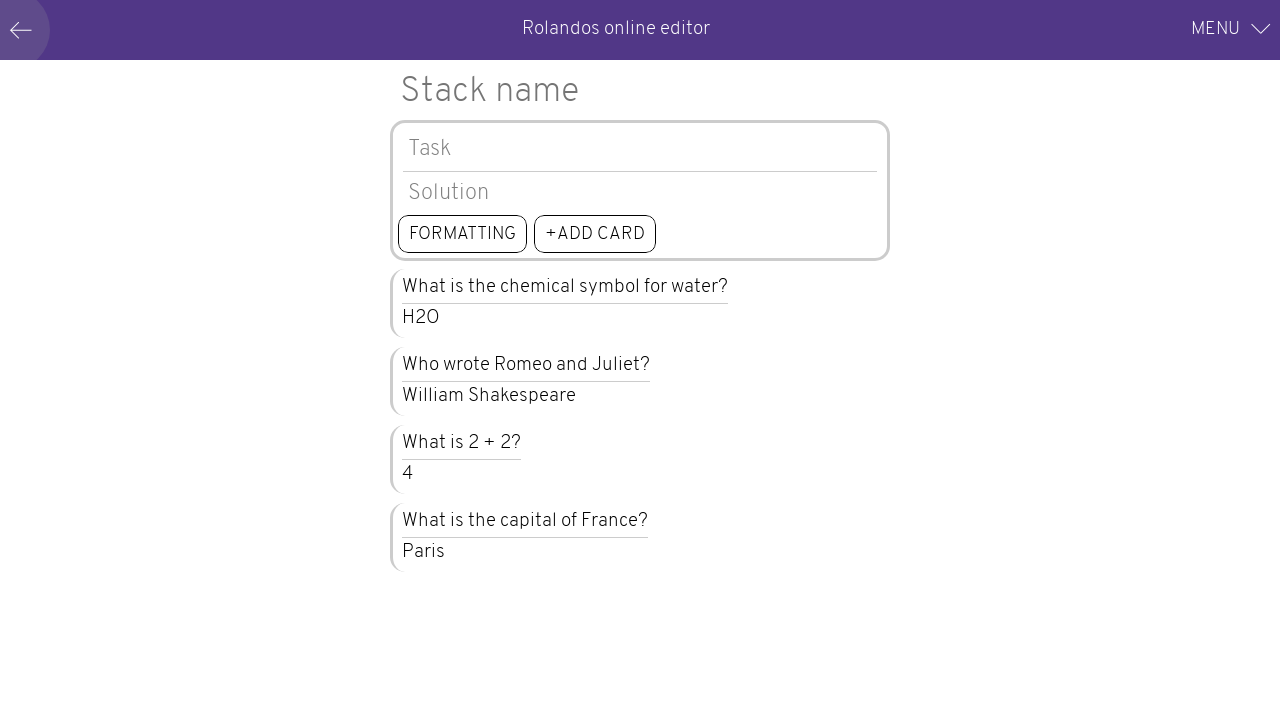

Filled question input with 'What year did World War II end?' on #mainQuestionInput
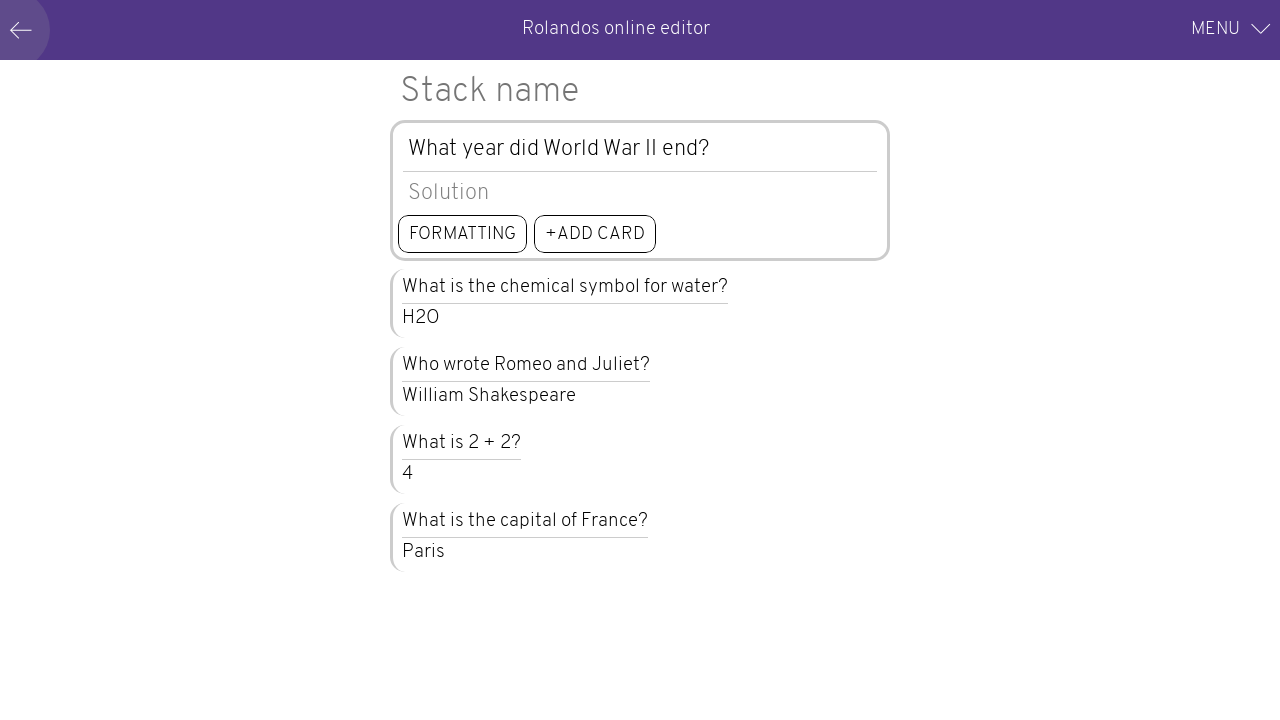

Pressed Tab to move to solution input field on #mainQuestionInput
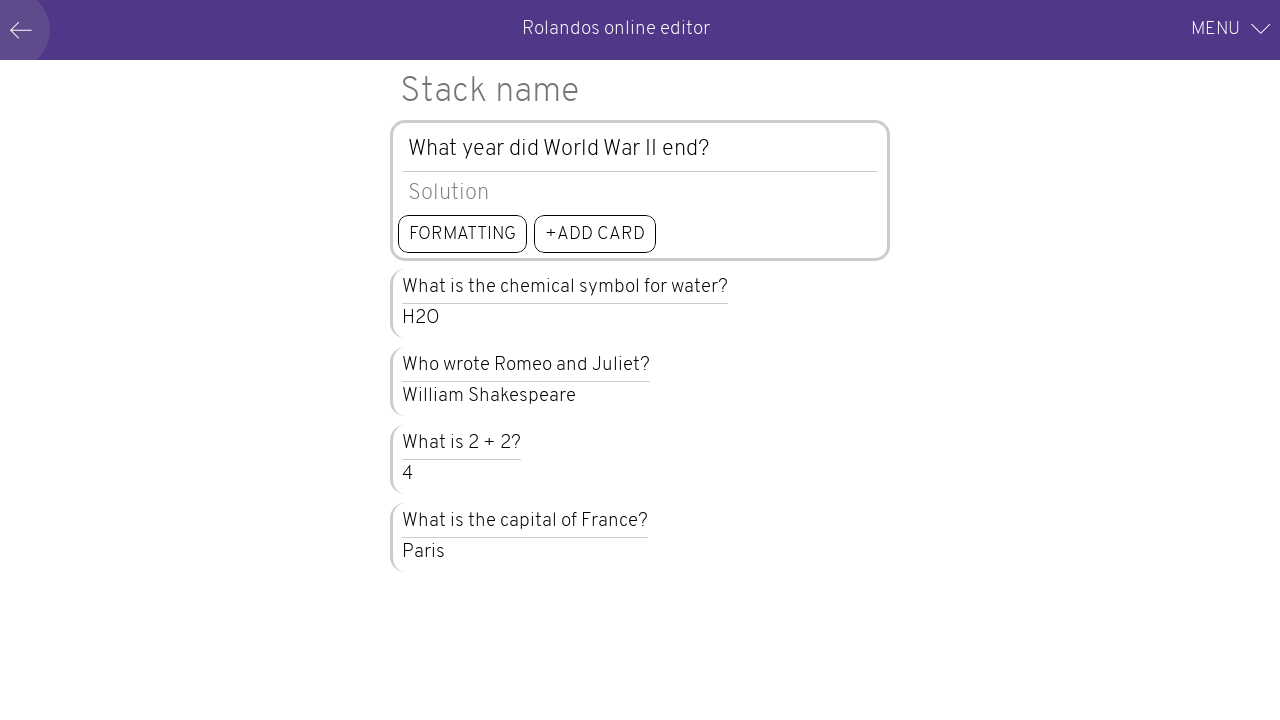

Filled solution input with '1945' on #mainSolutionInput
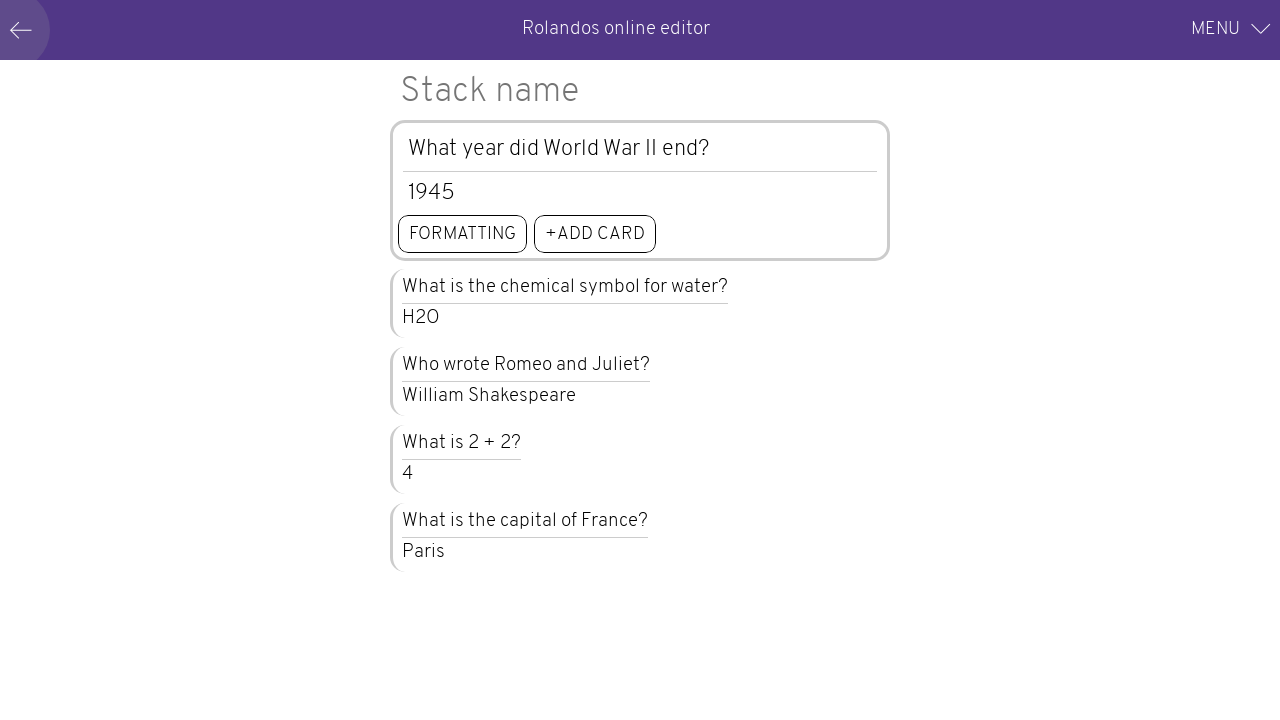

Pressed Enter to create flashcard on #mainSolutionInput
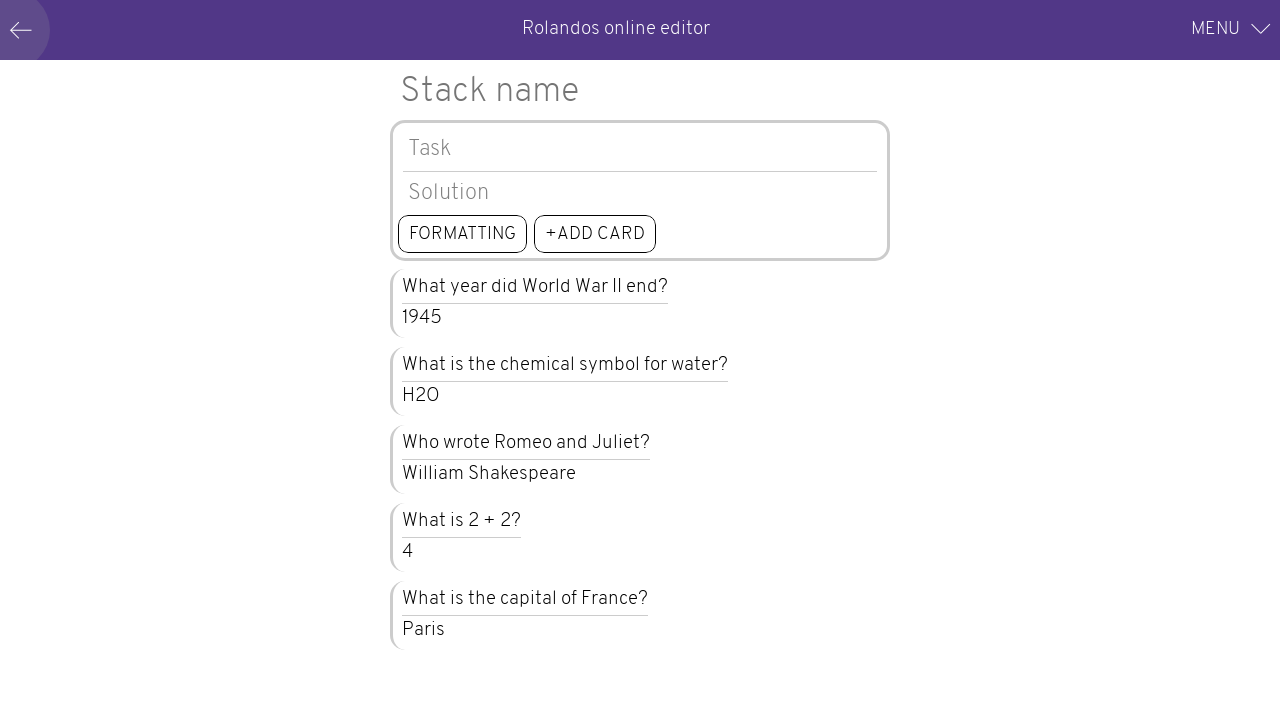

Waited 500ms before next flashcard entry
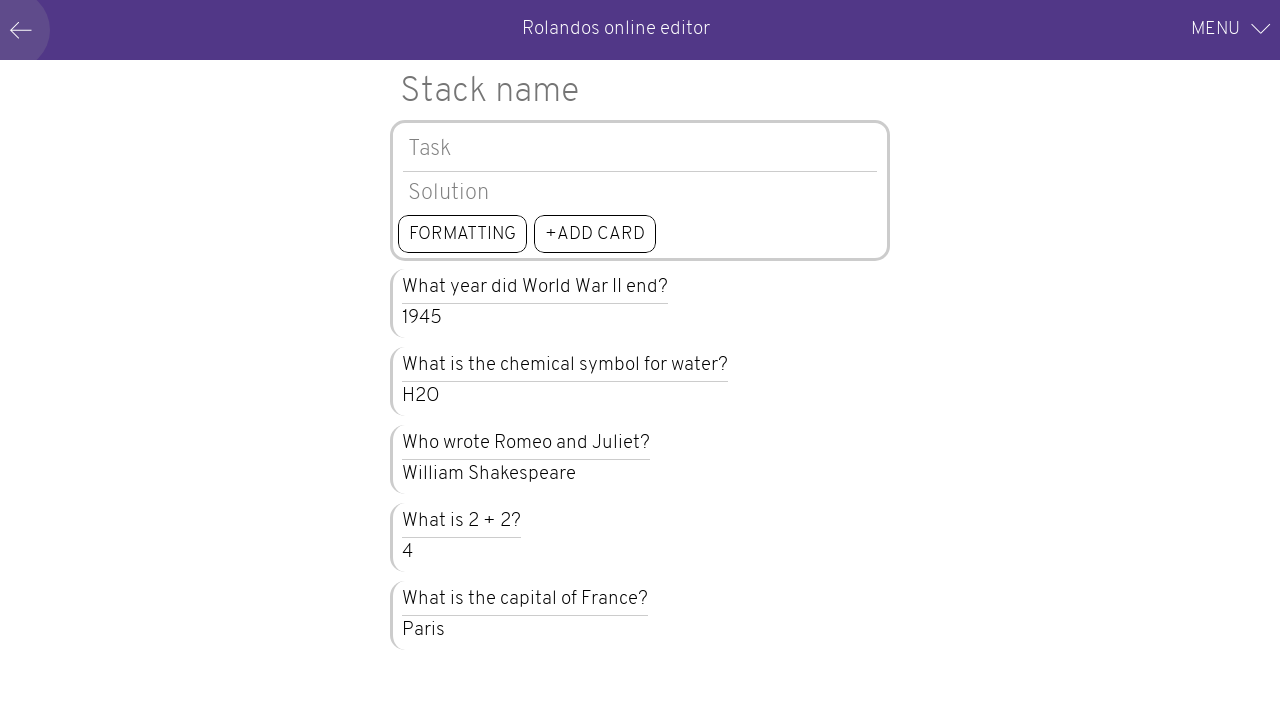

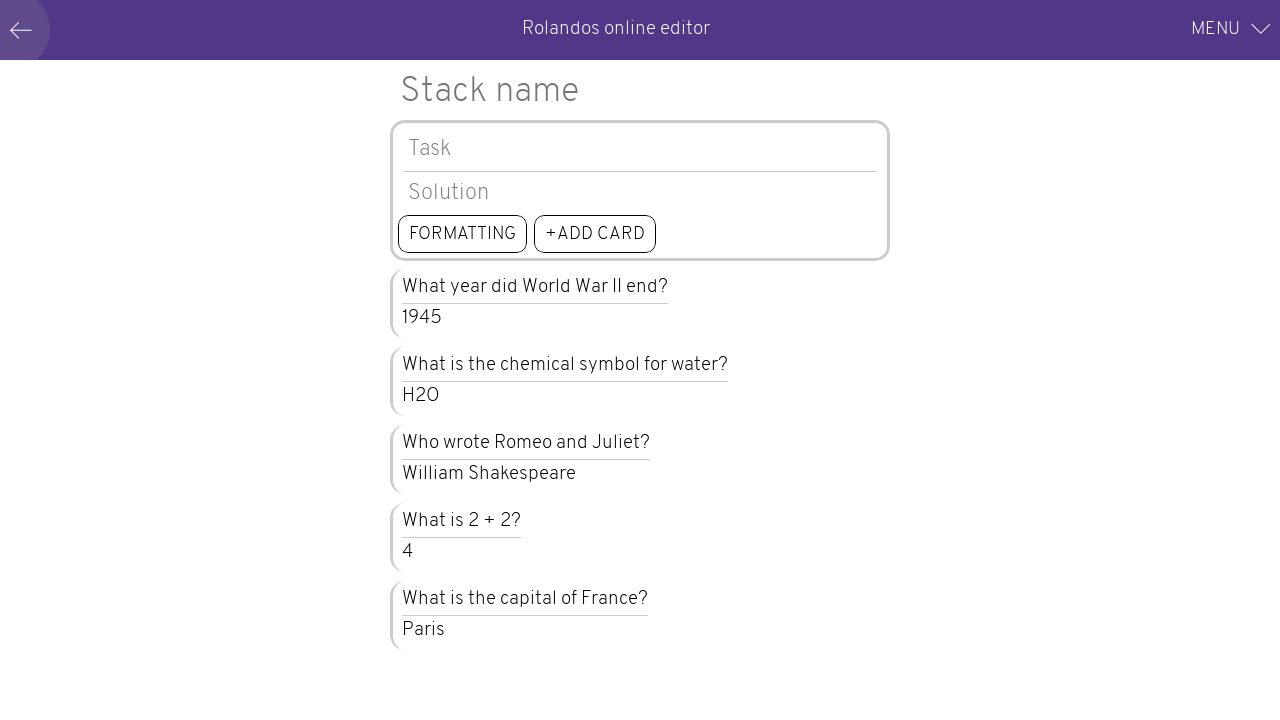